Tests that the zip code field rejects 4 digits and shows an error message

Starting URL: https://sharelane.com/cgi-bin/register.py

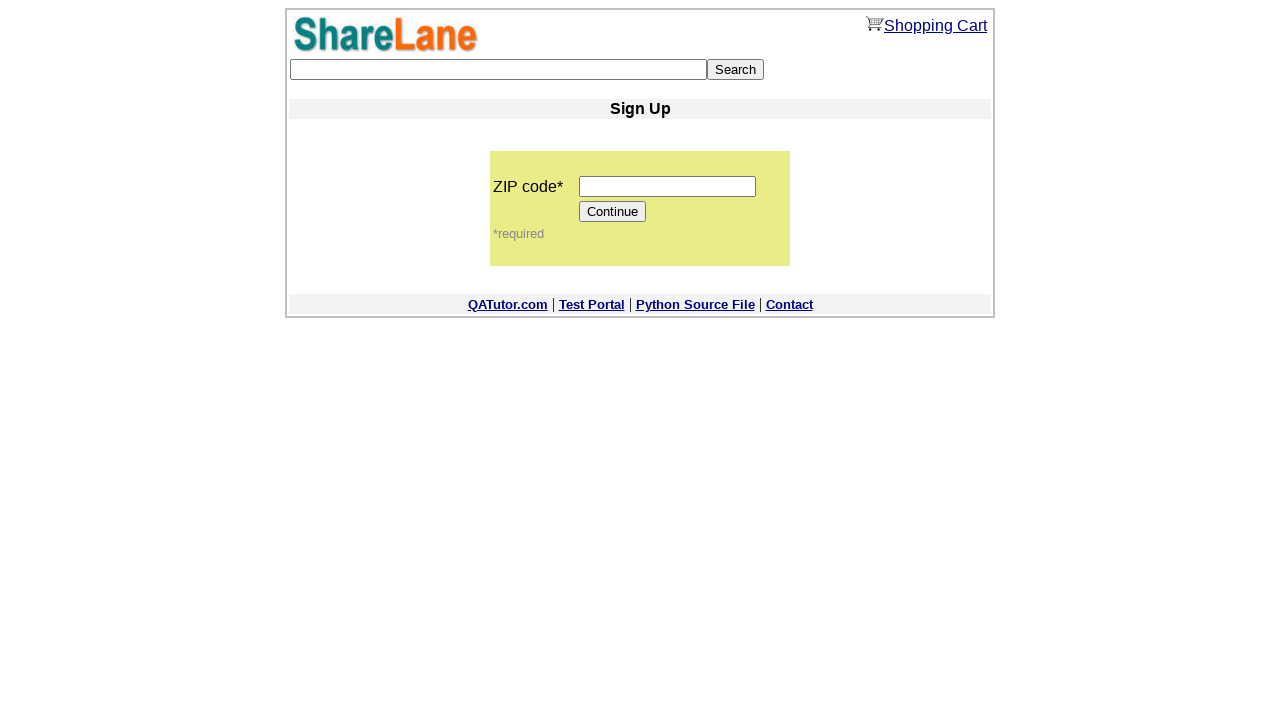

Navigated to ShareLane registration page
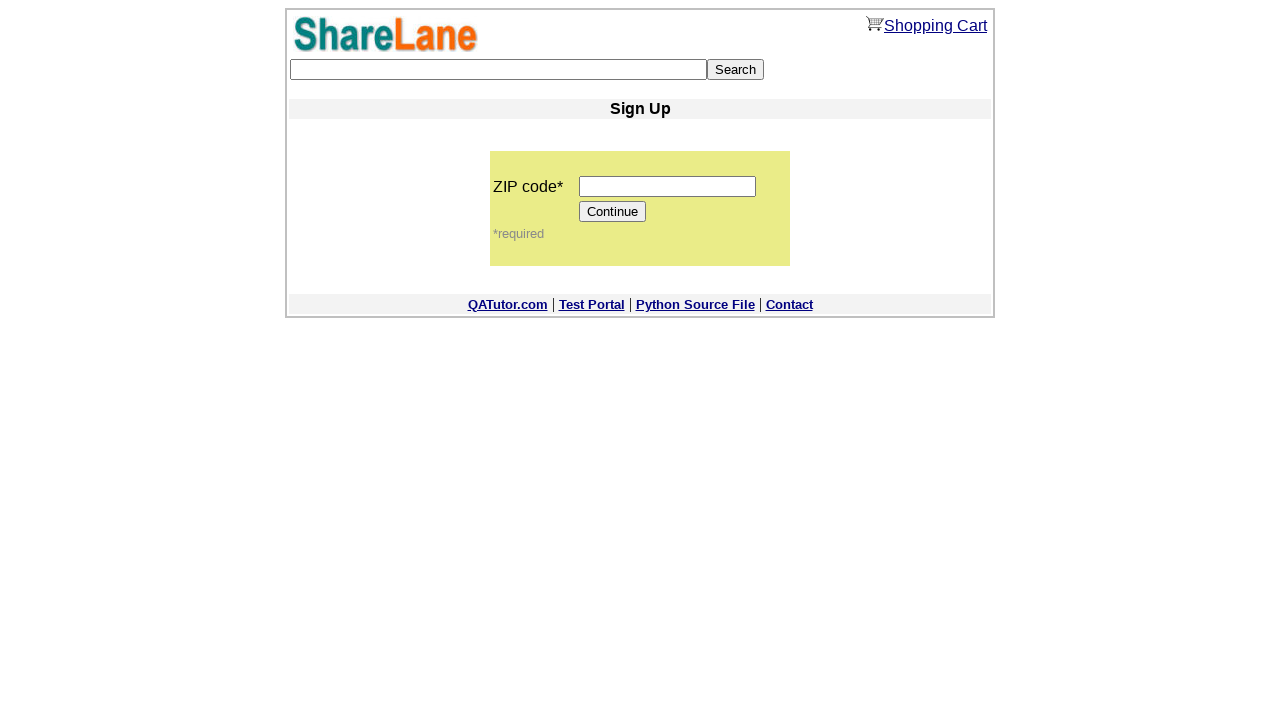

Filled zip code field with 4 digits: 1234 on input[name='zip_code']
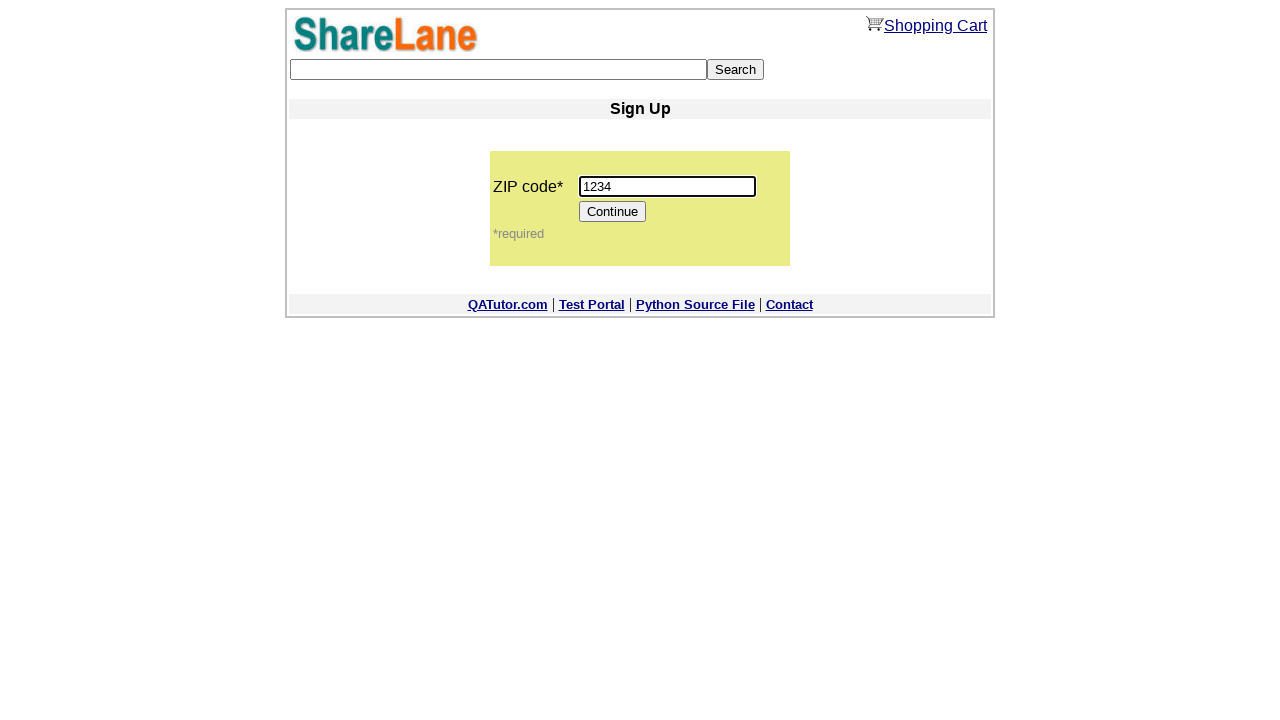

Clicked Continue button at (613, 212) on [value=Continue]
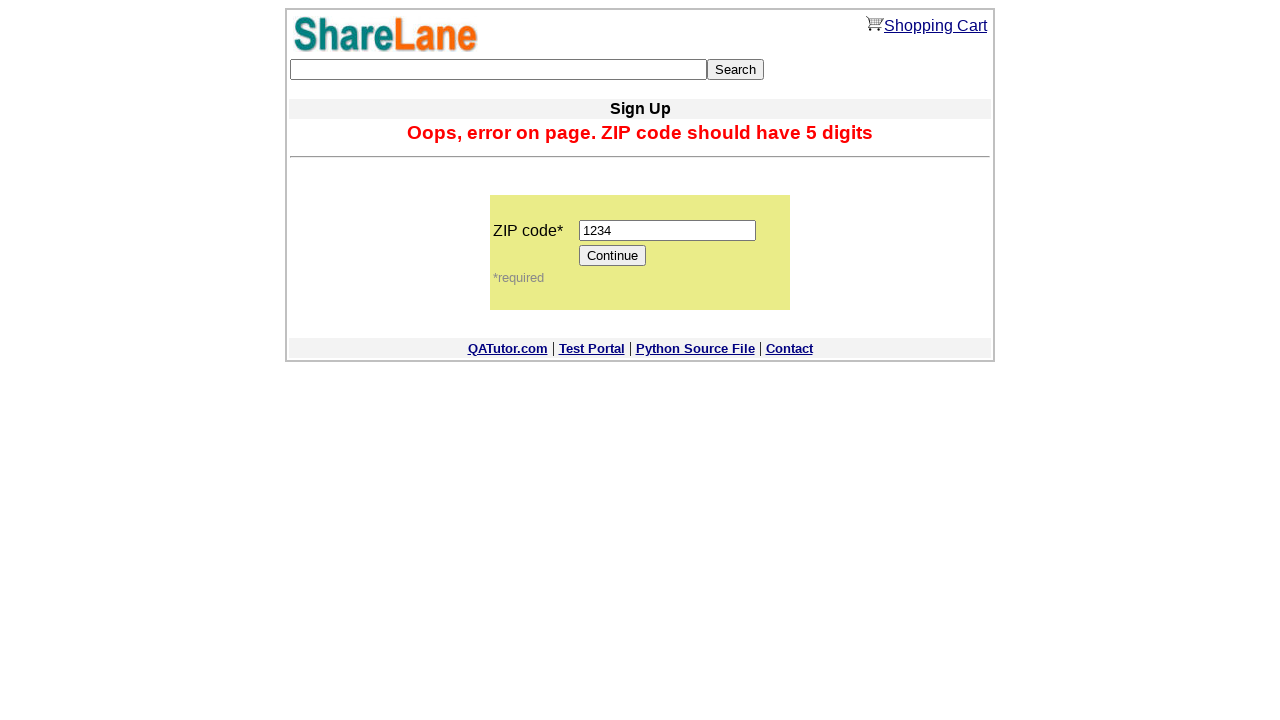

Error message displayed for invalid 4-digit zip code
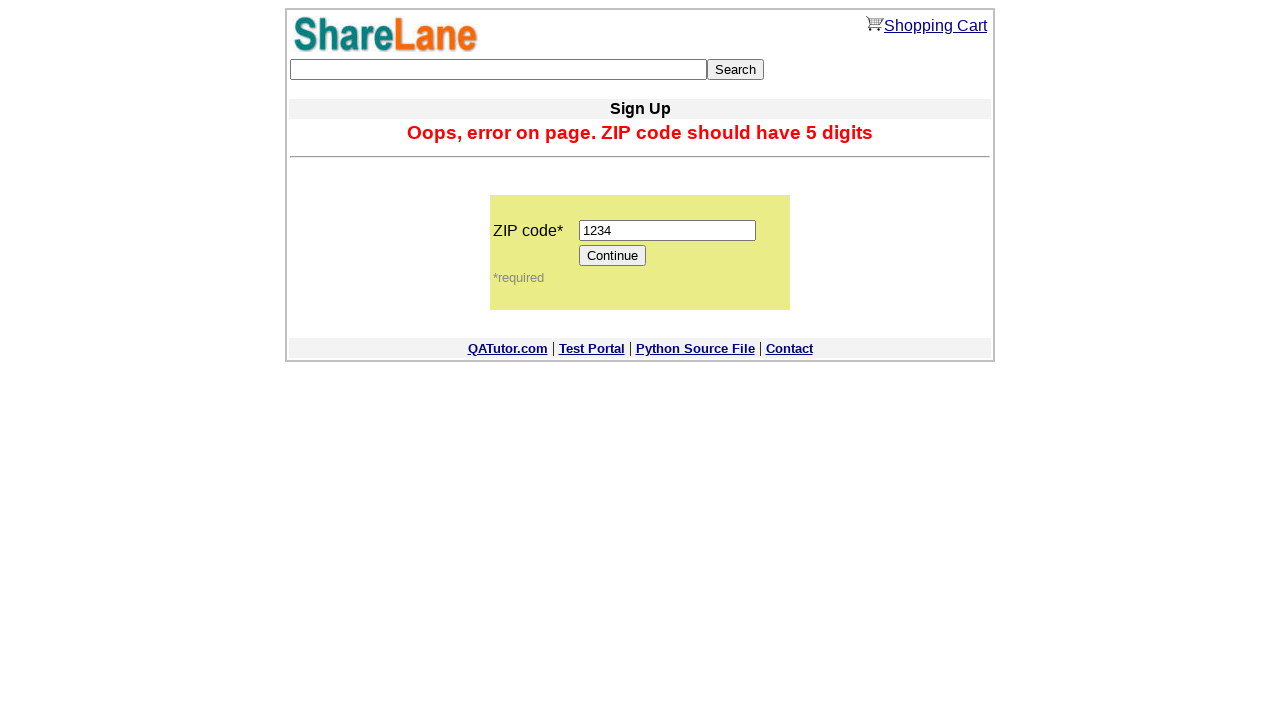

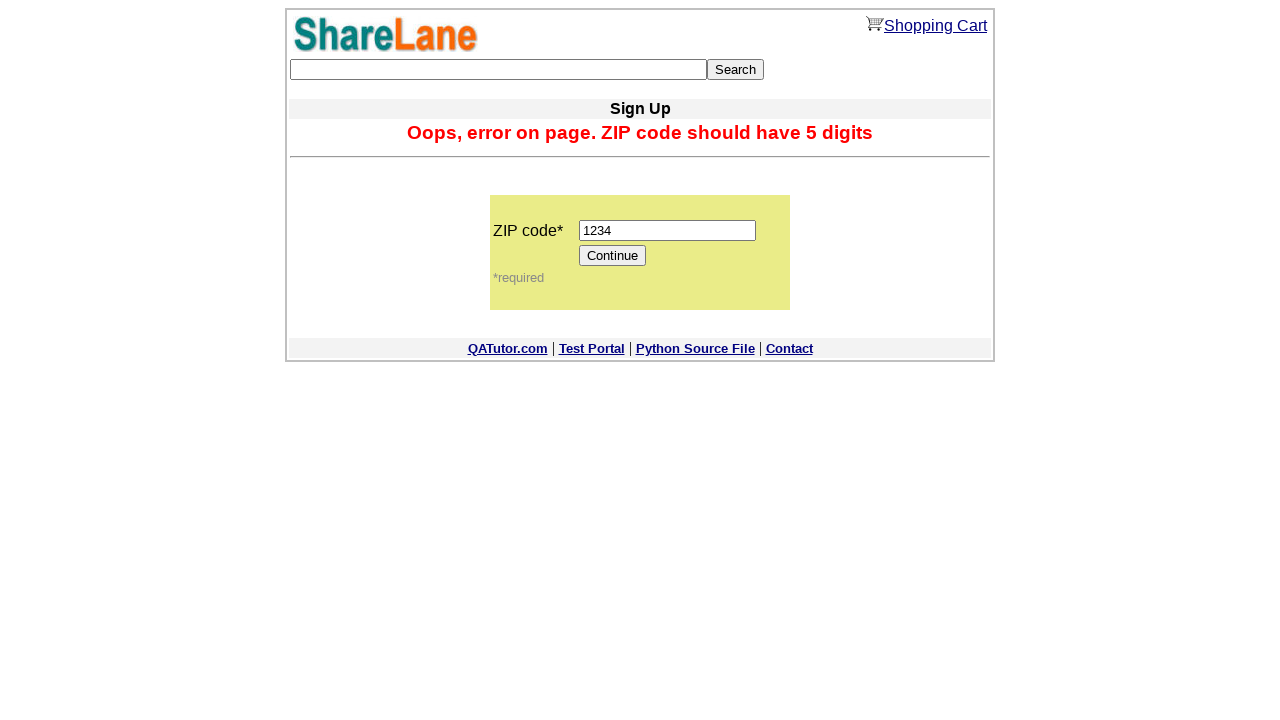